Navigates to TutorialsPoint website, maximizes the browser window, and retrieves the page title to verify the page loaded successfully.

Starting URL: https://www.tutorialspoint.com/

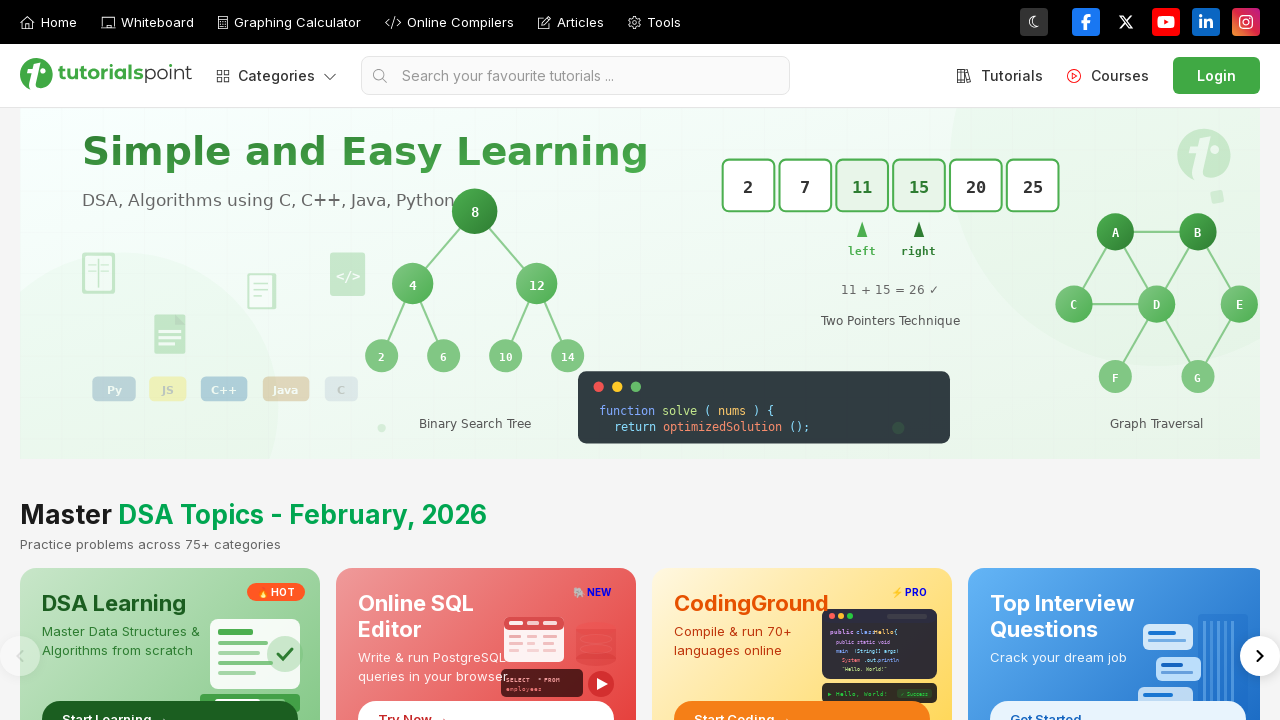

Set viewport size to 1920x1080 (maximize window effect)
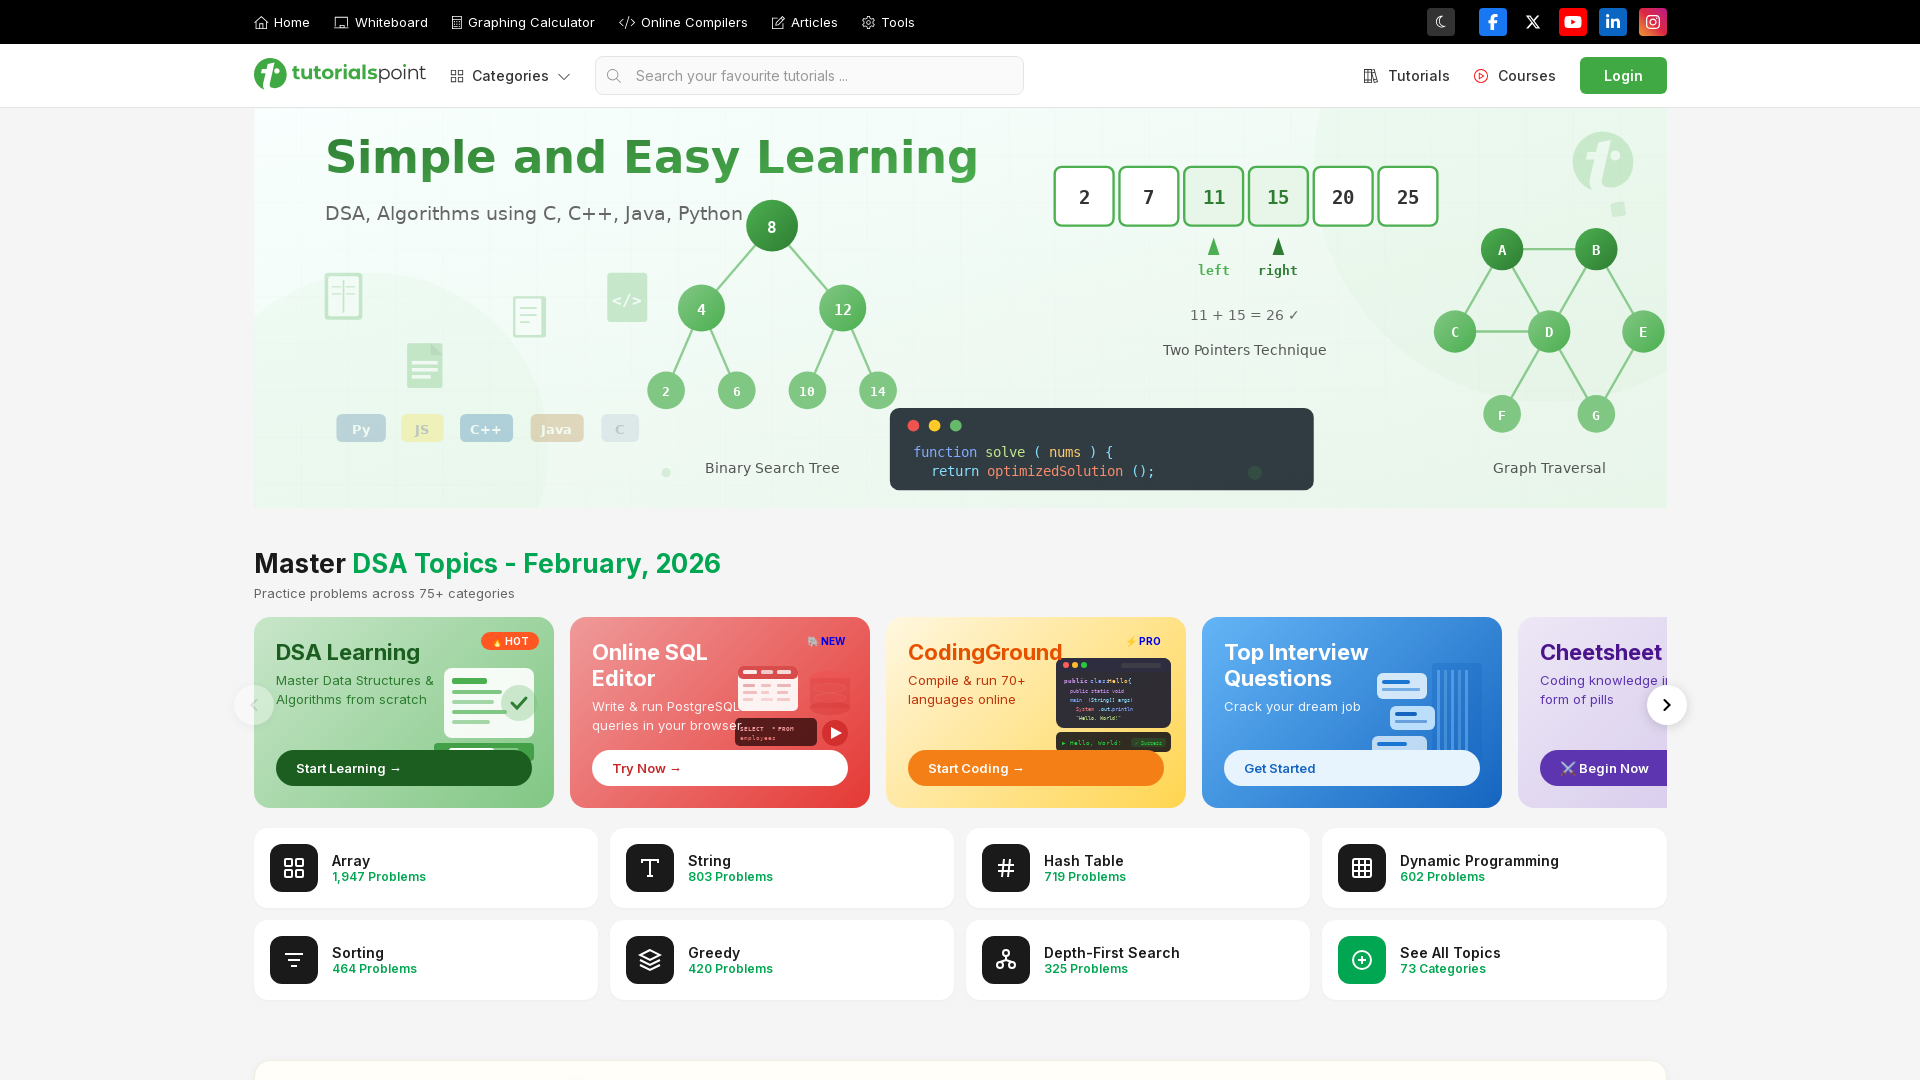

Page fully loaded (domcontentloaded state reached)
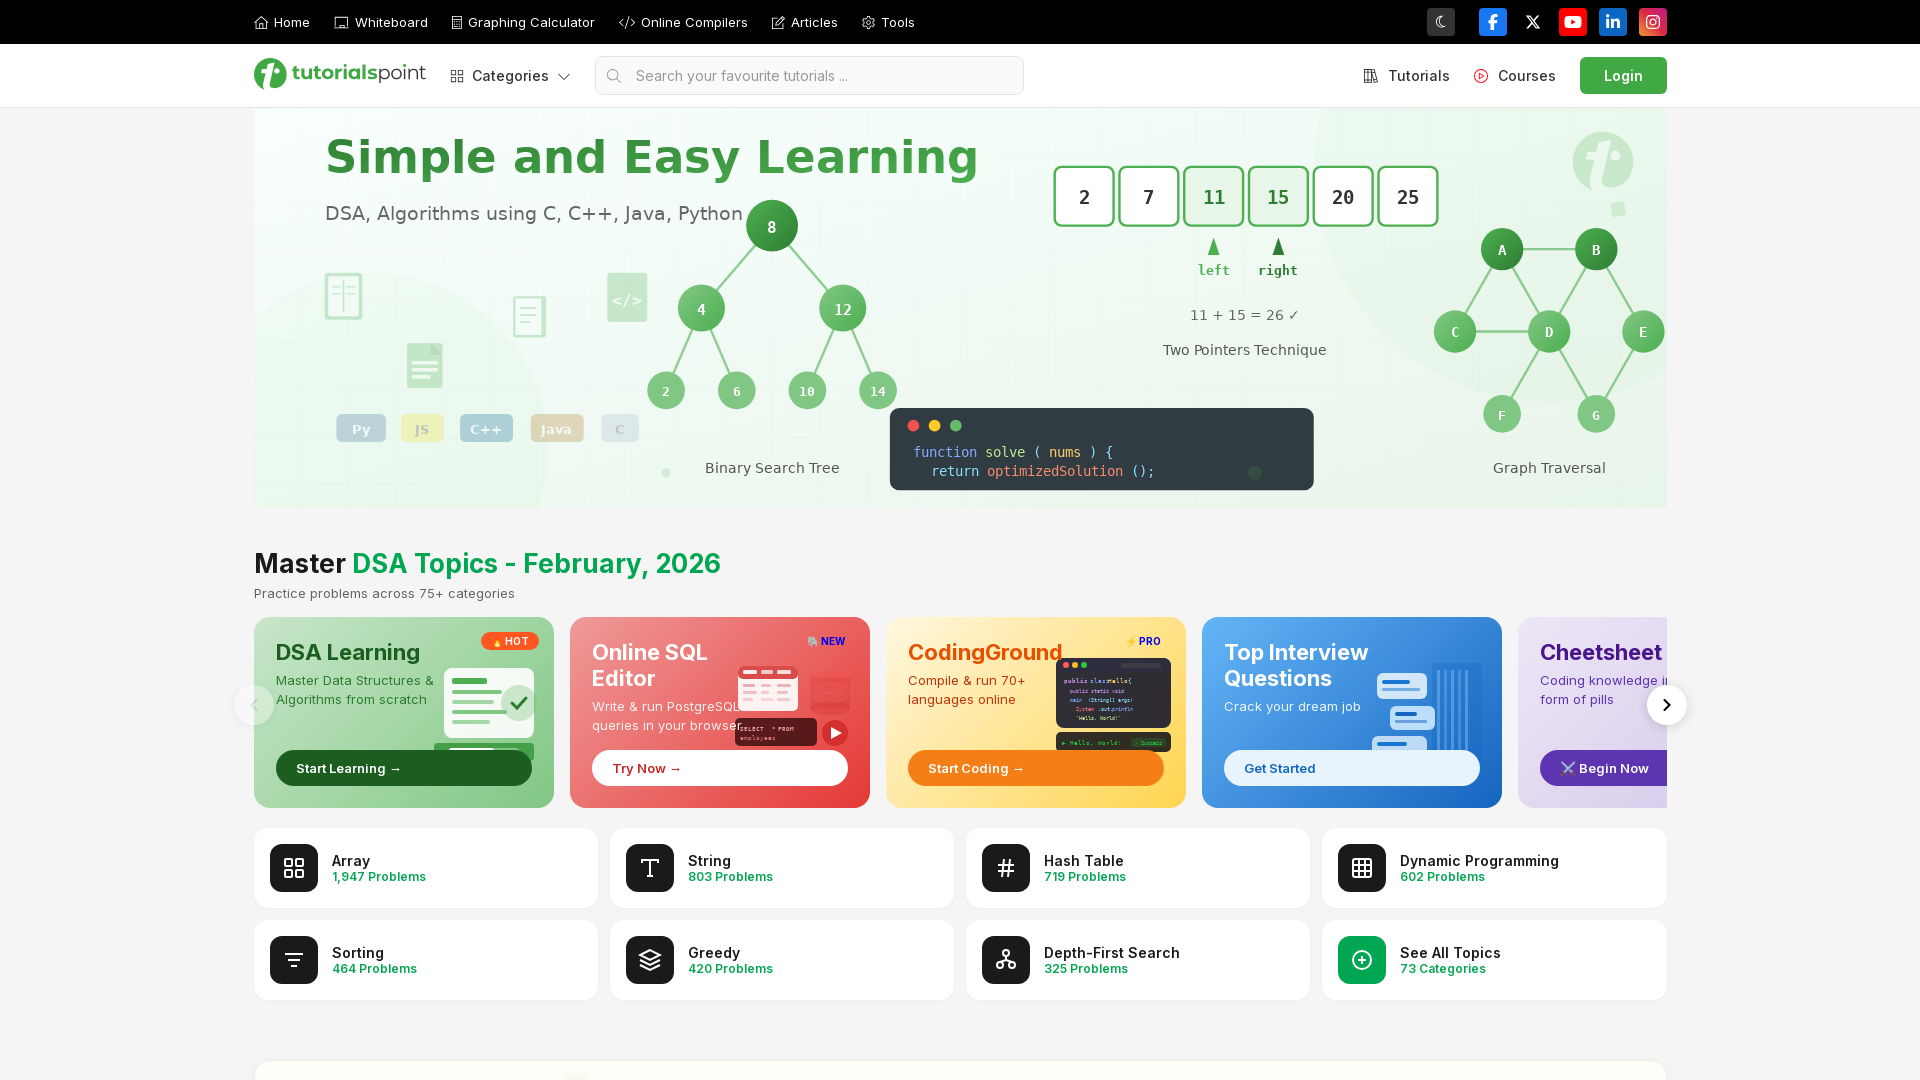

Retrieved page title: 'Coding Practice Problems & Tutorials | TutorialsPoint'
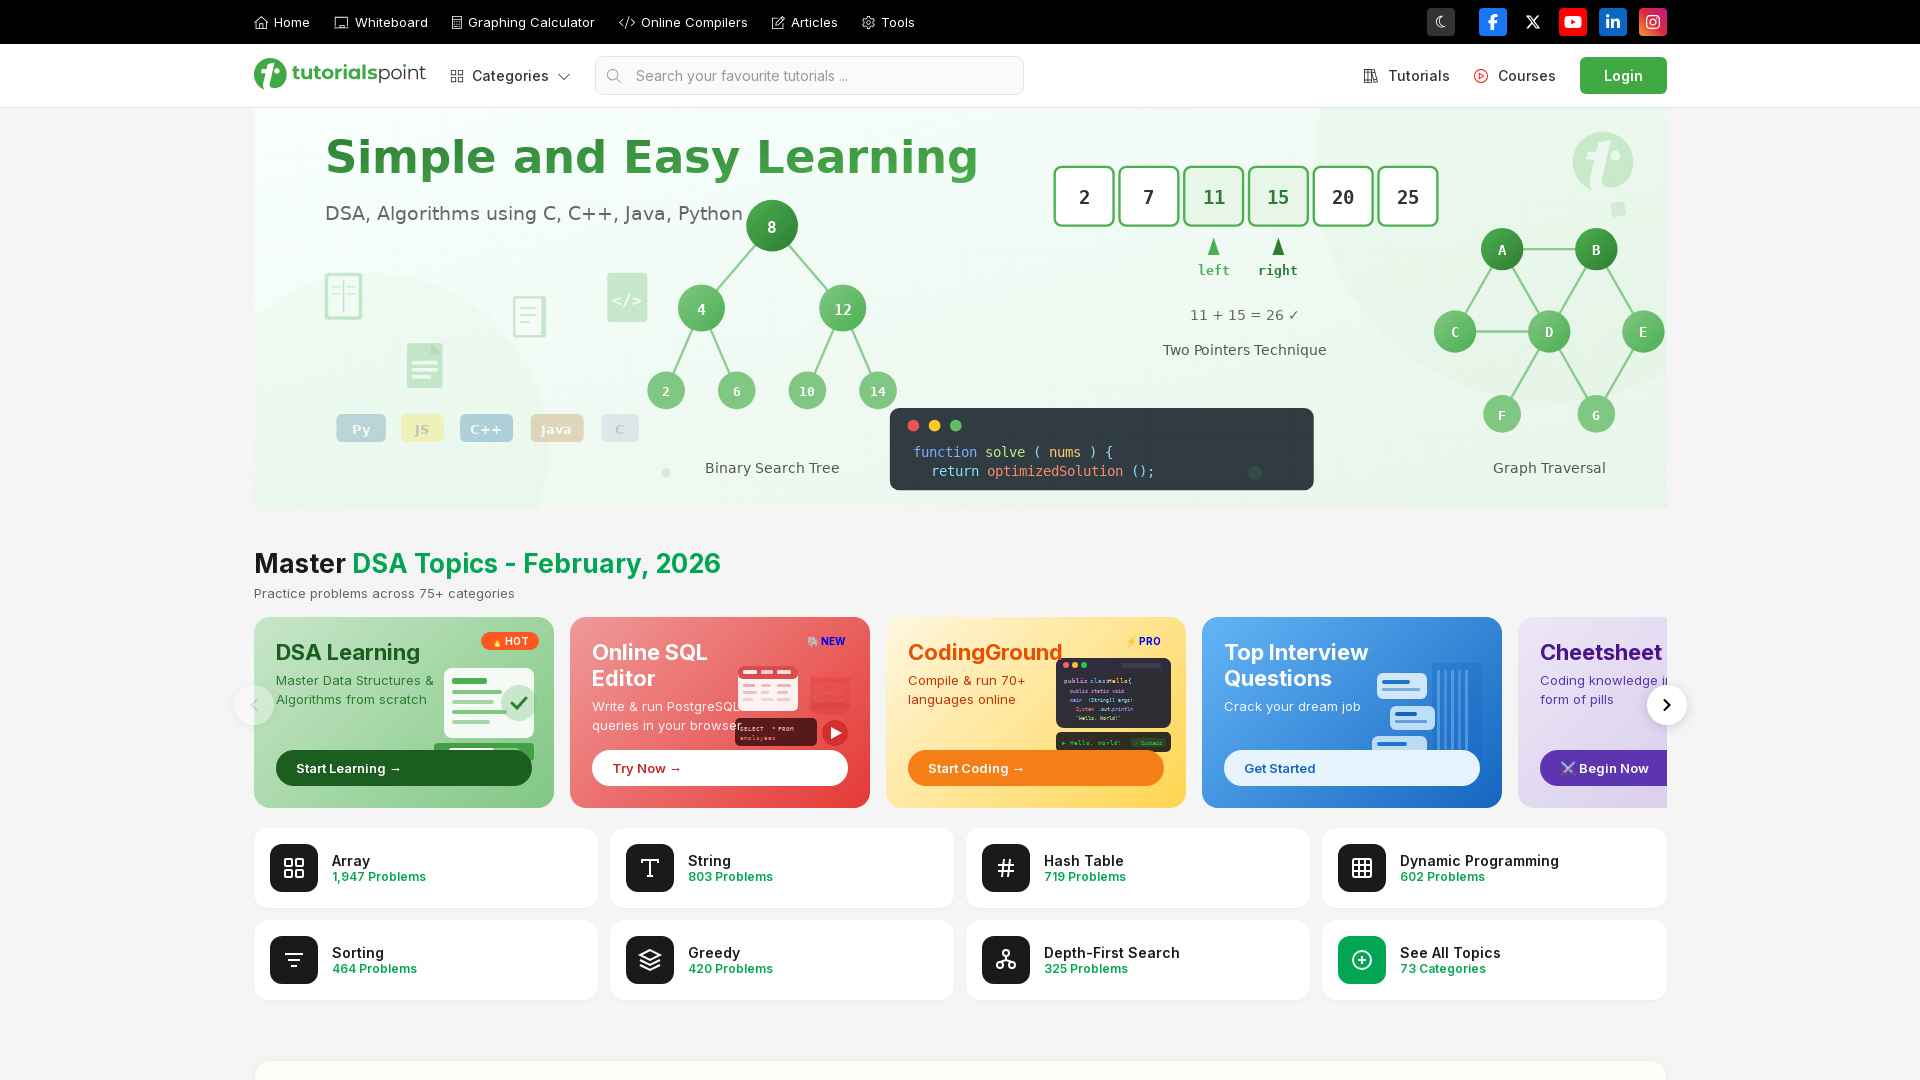

Verified page title is not empty
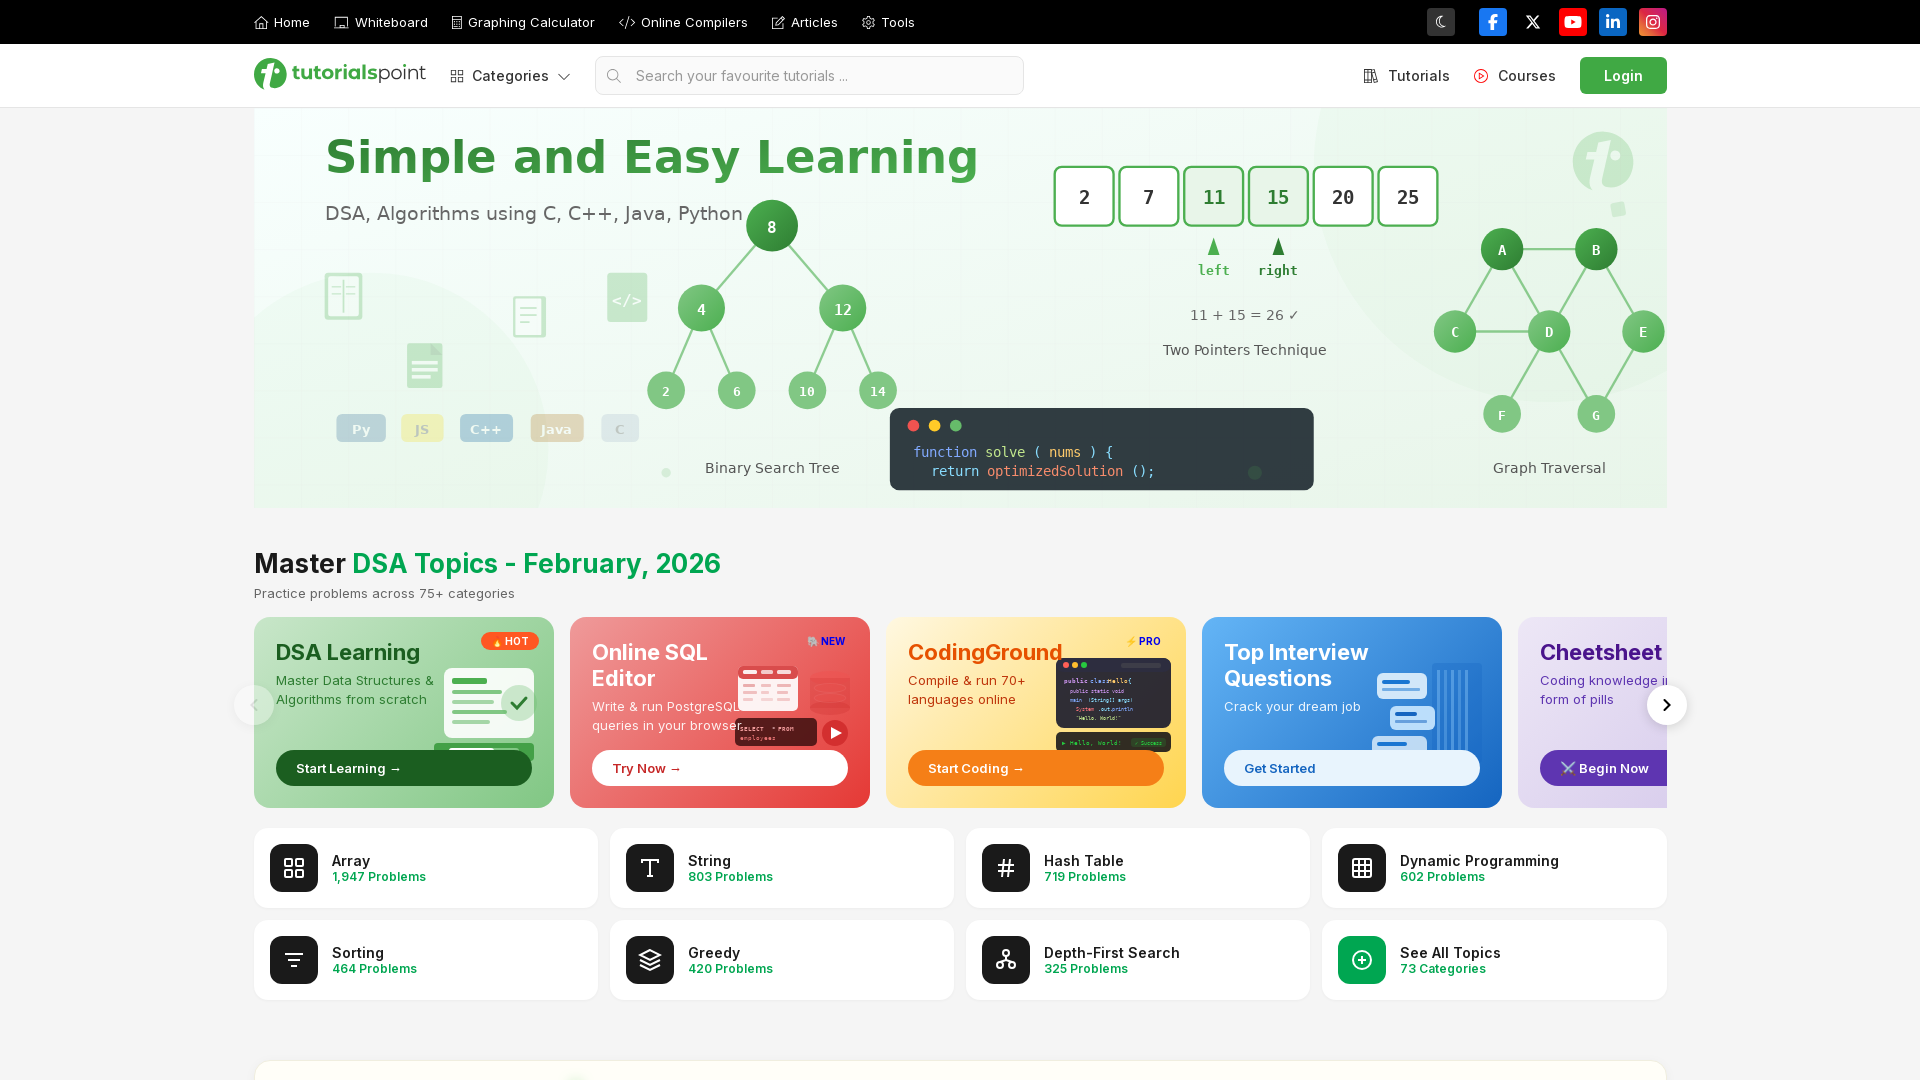

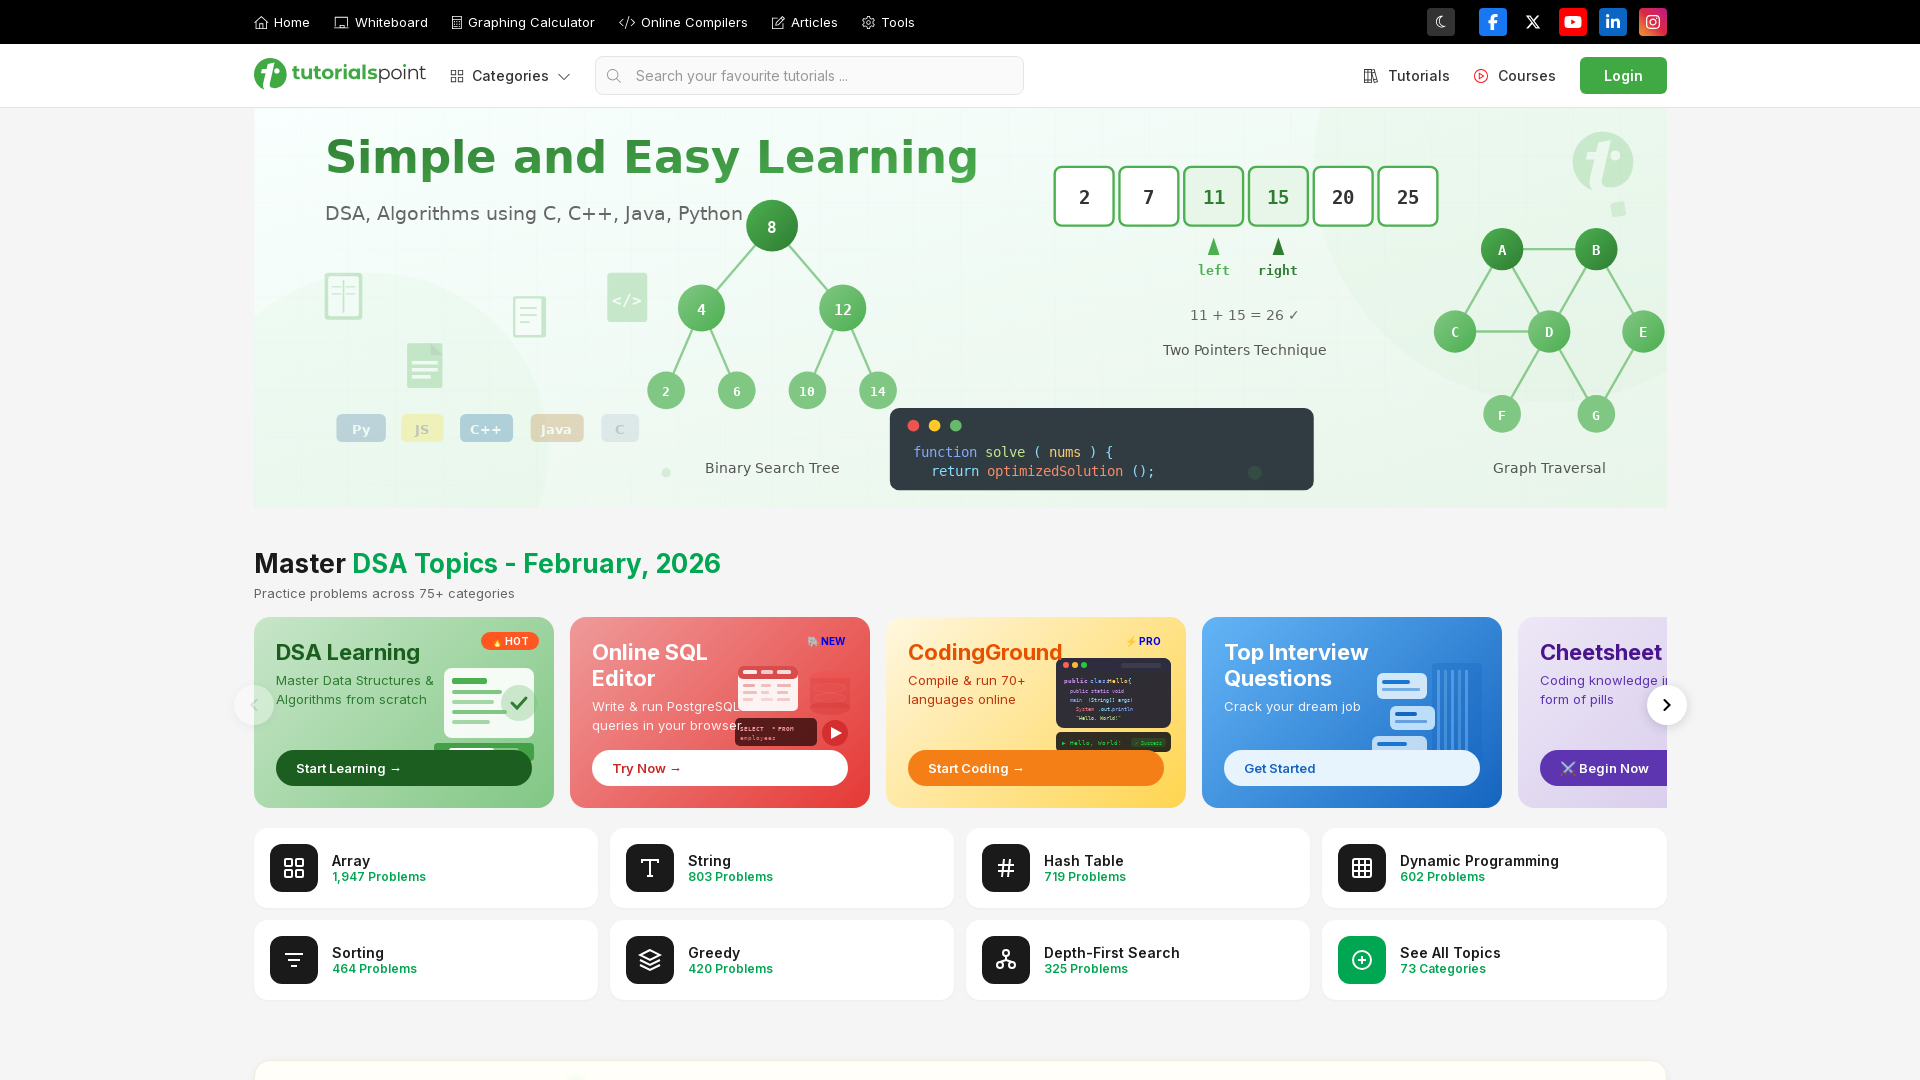